Tests file download functionality by navigating to a download page and clicking on a download link to initiate a file download.

Starting URL: http://the-internet.herokuapp.com/download

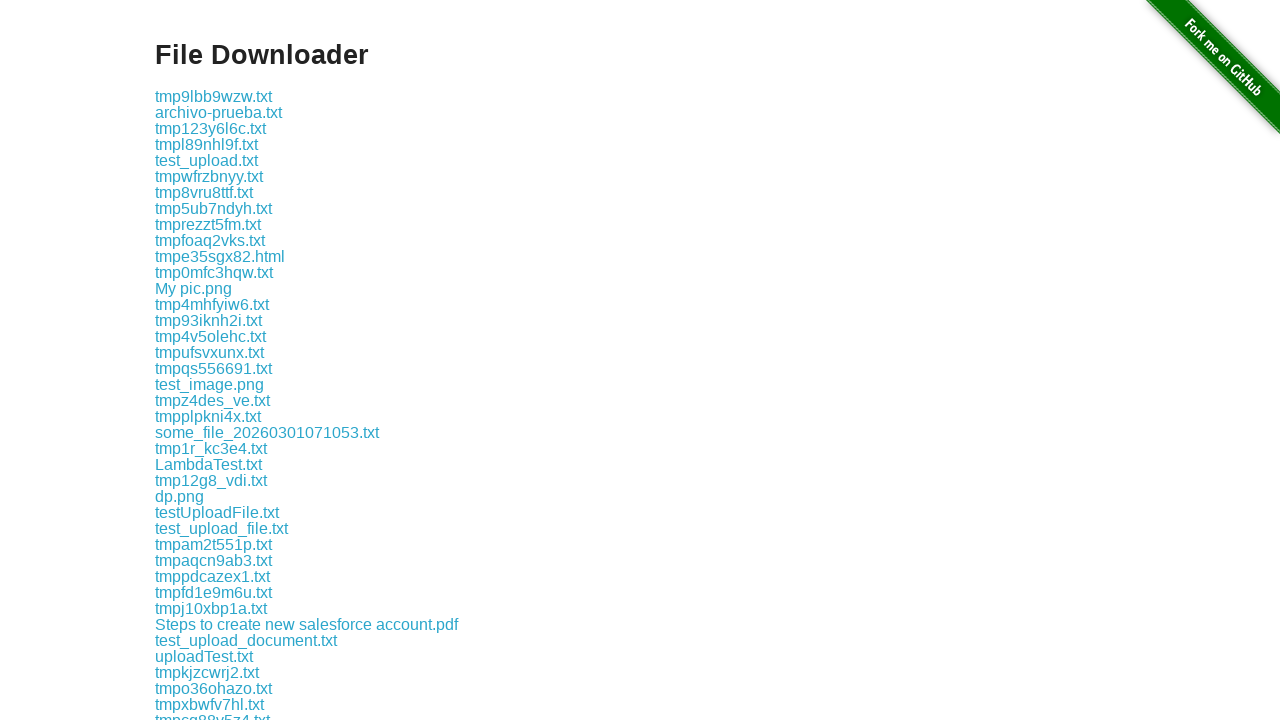

Download links became visible on the page
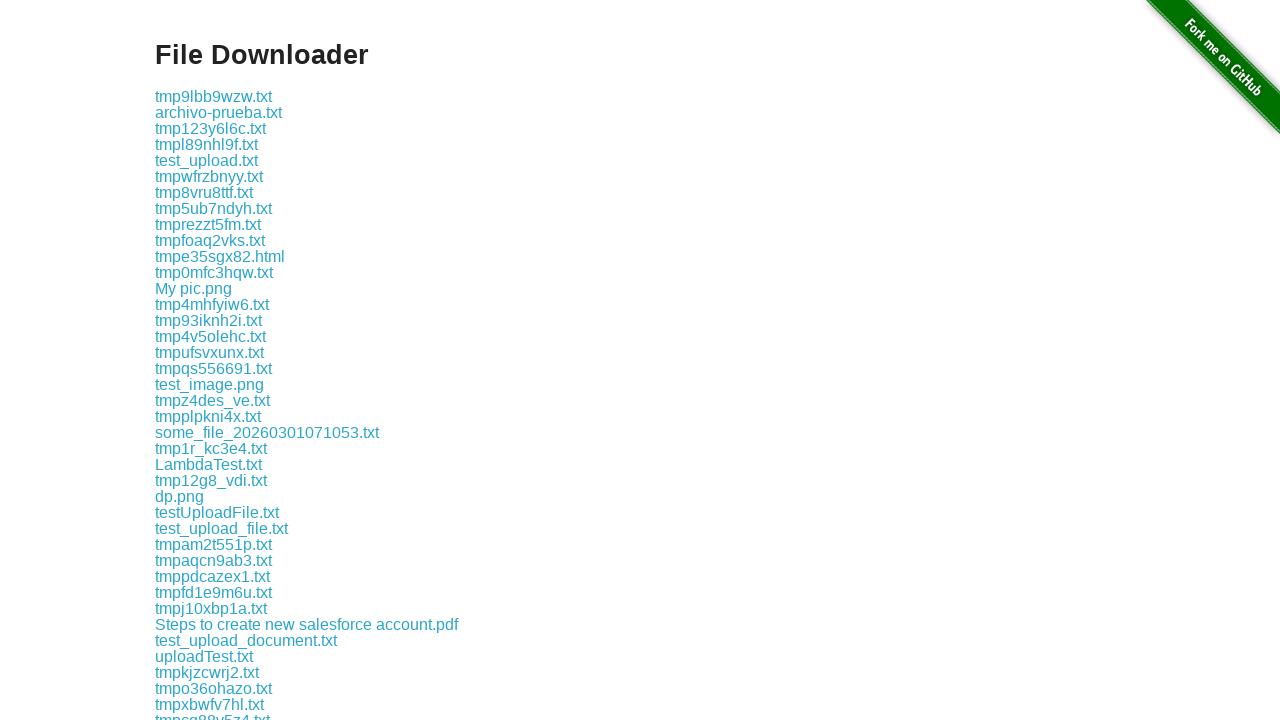

Clicked the first download link to initiate file download at (214, 96) on div.example a >> nth=0
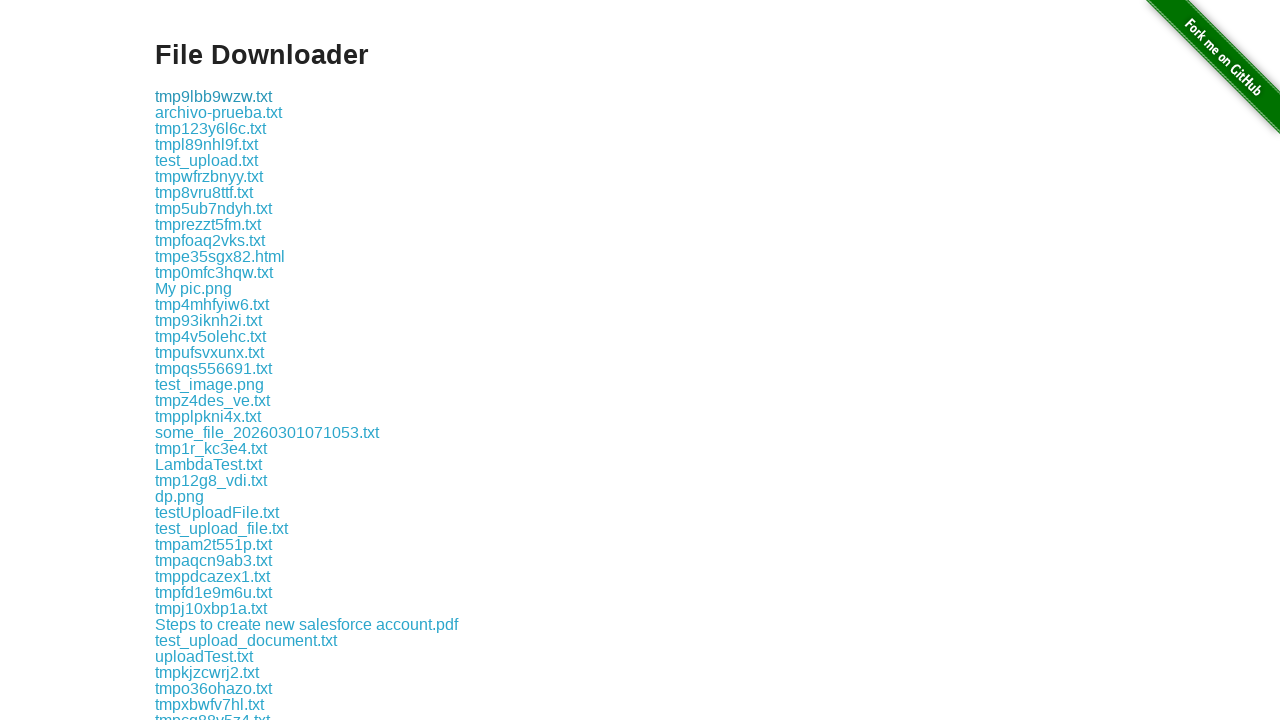

Waited 1 second for download to initiate
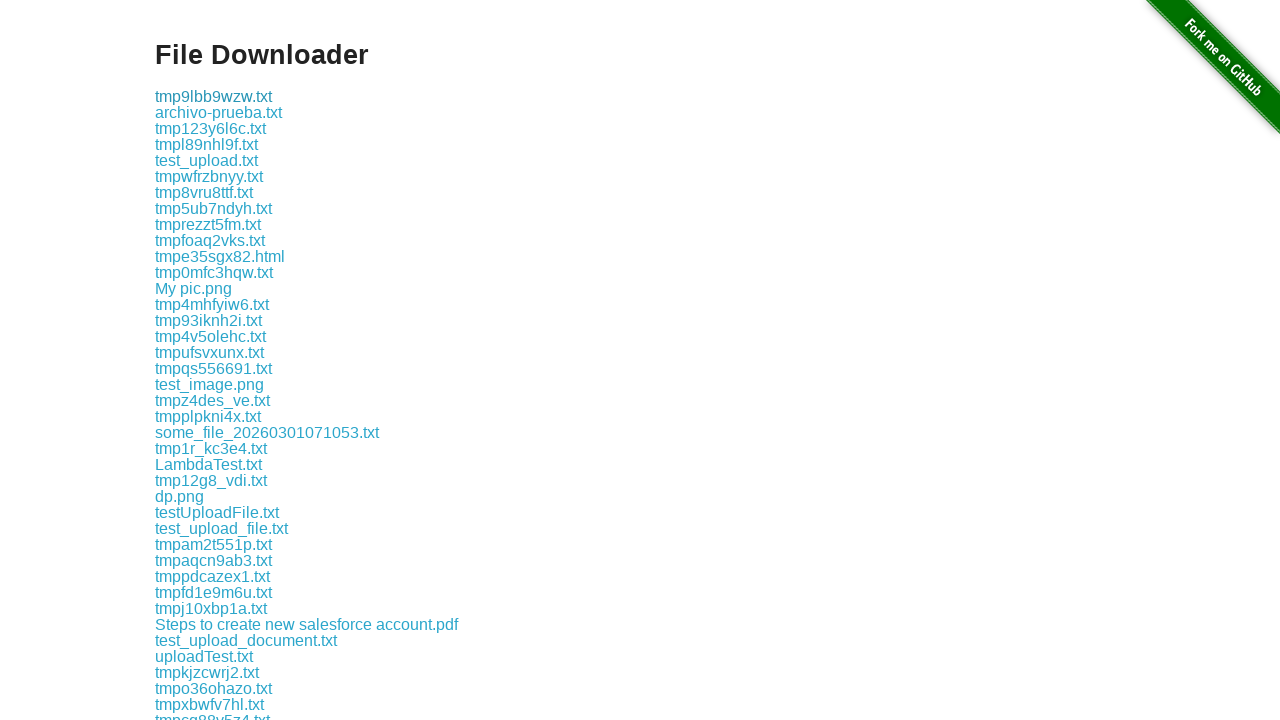

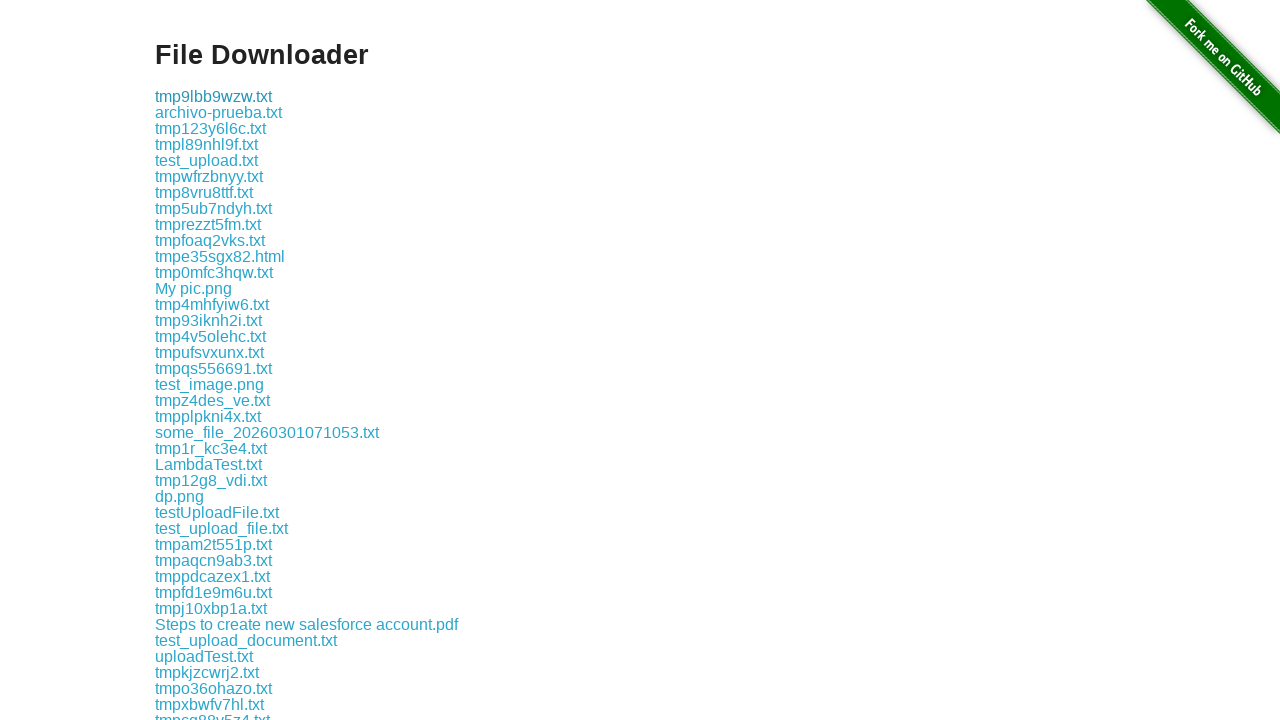